Tests a simple input form by entering text "Submit" into a text field, pressing Enter to submit, and waiting for the result text to appear.

Starting URL: https://www.qa-practice.com/elements/input/simple

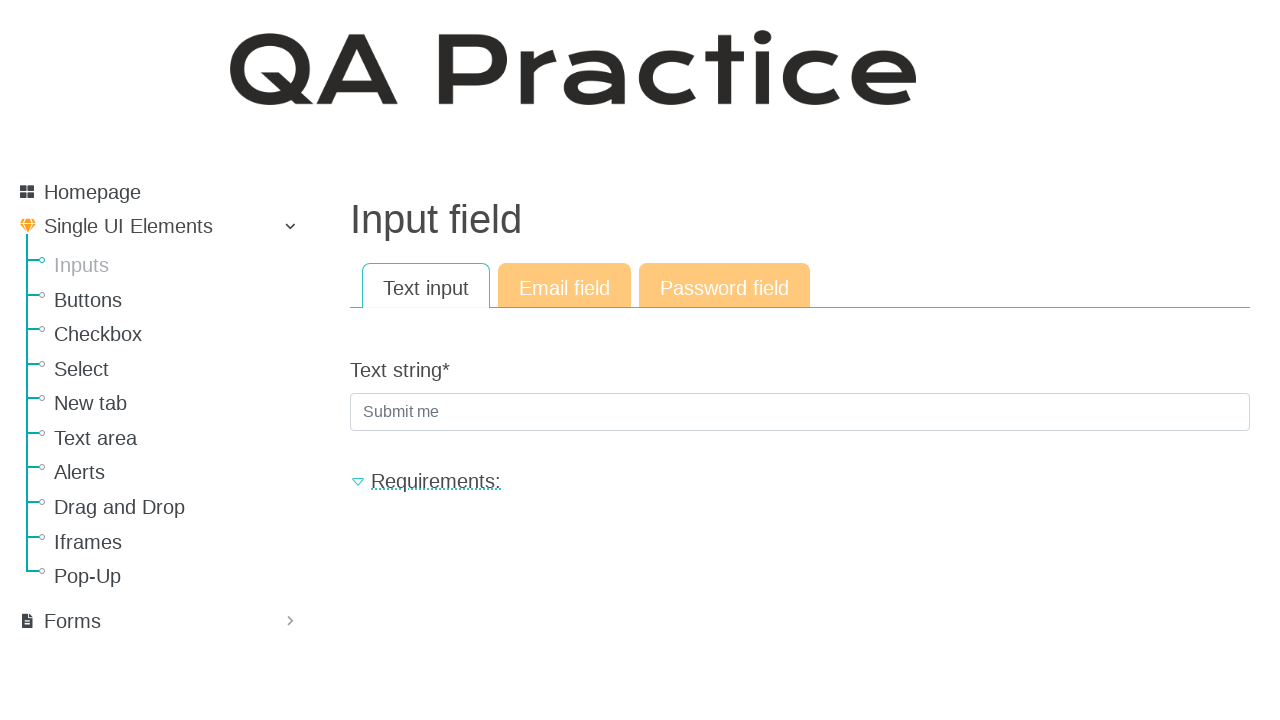

Filled text input field with 'Submit' on //*[@id="id_text_string"]
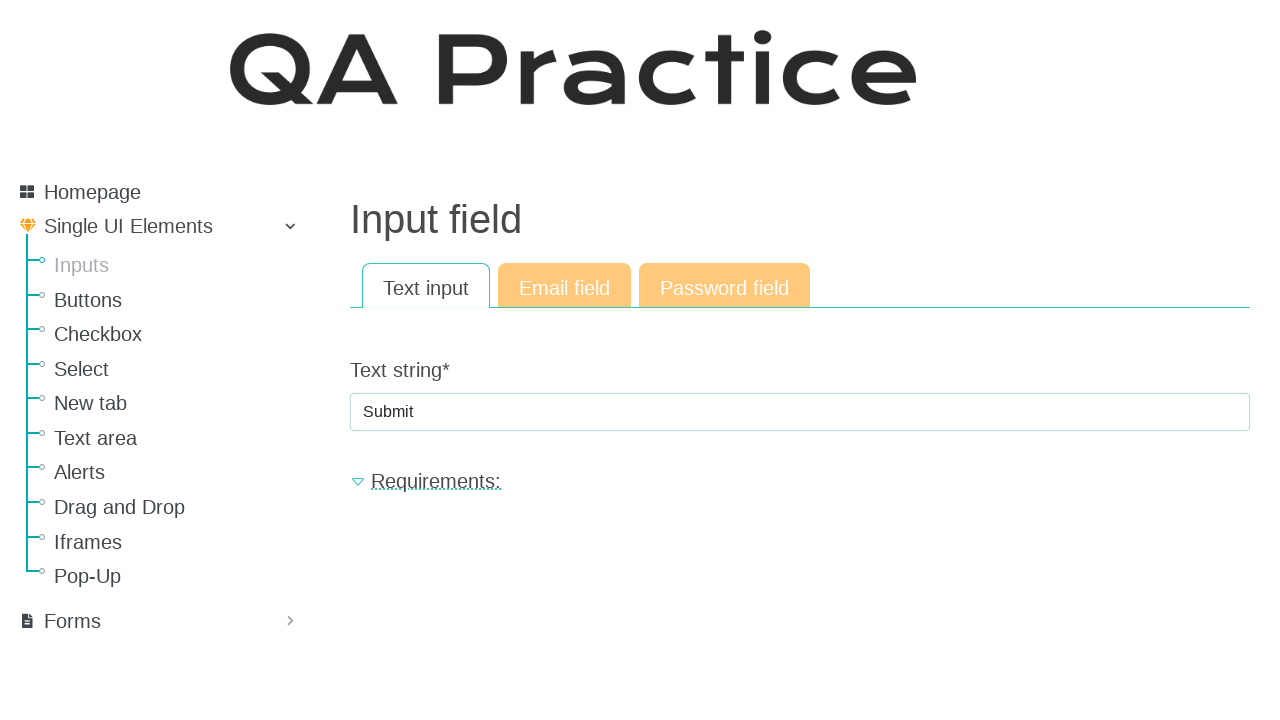

Pressed Enter to submit the form on //*[@id="id_text_string"]
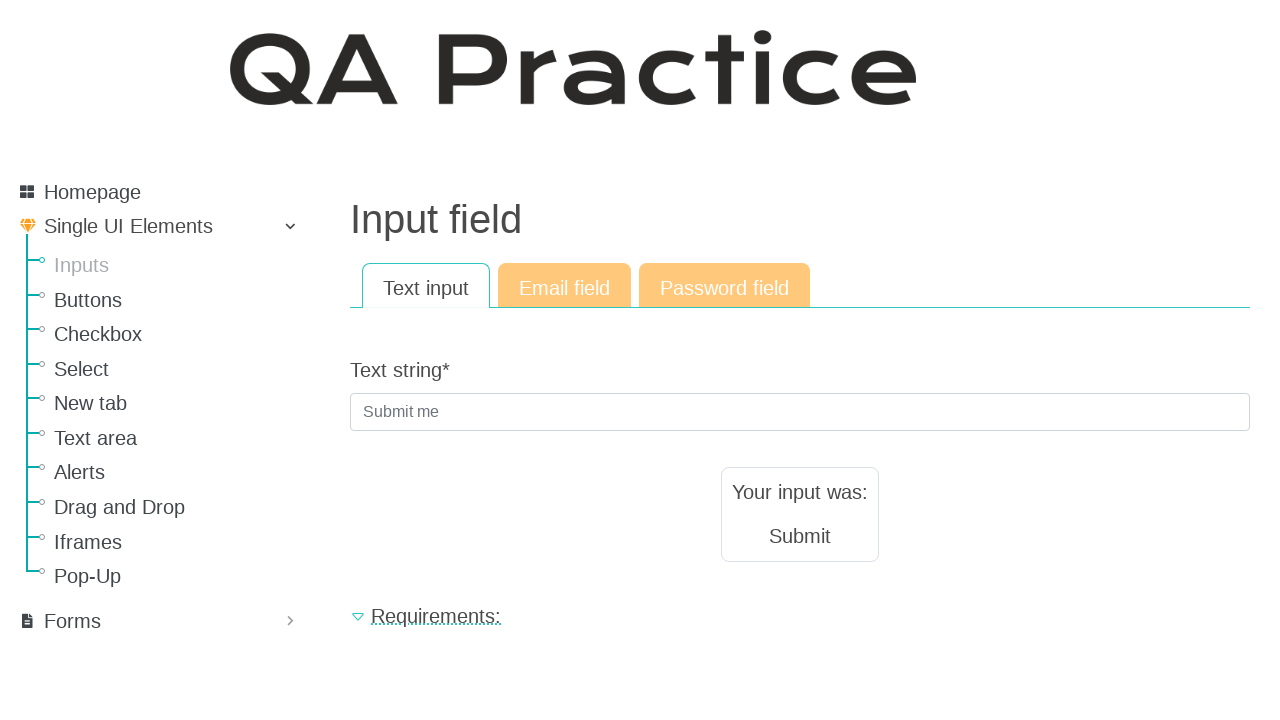

Result text appeared after form submission
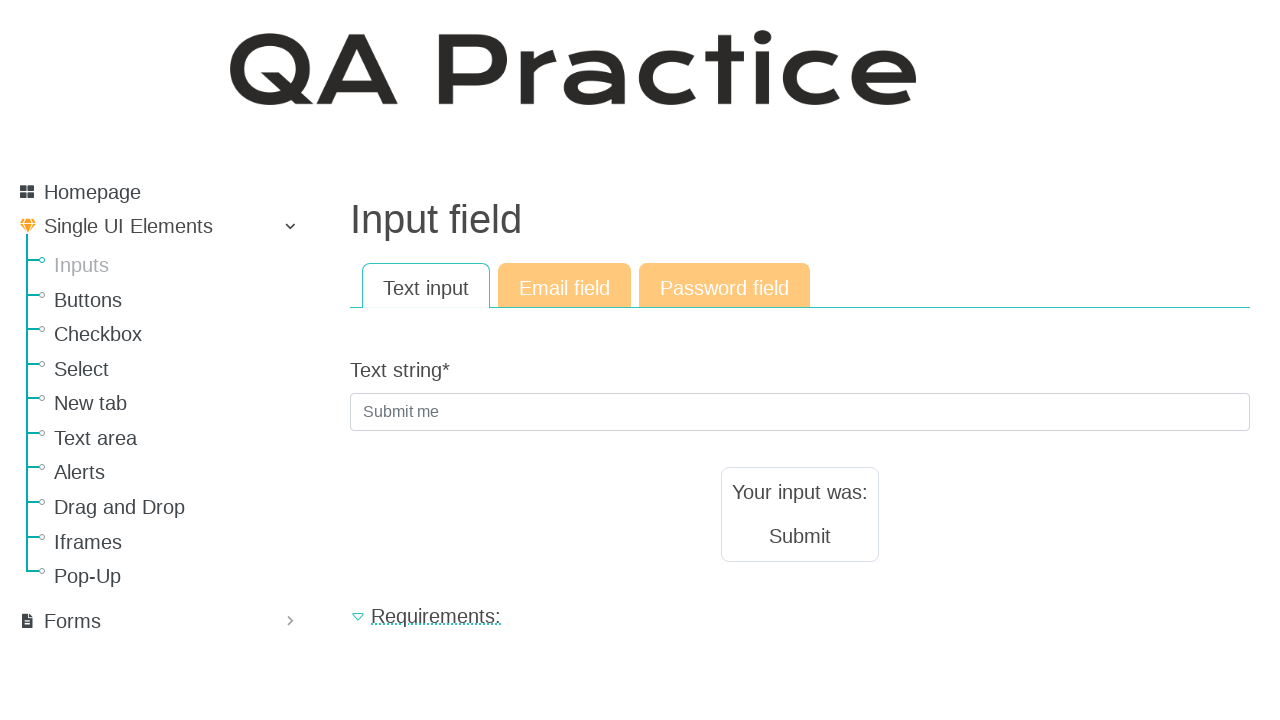

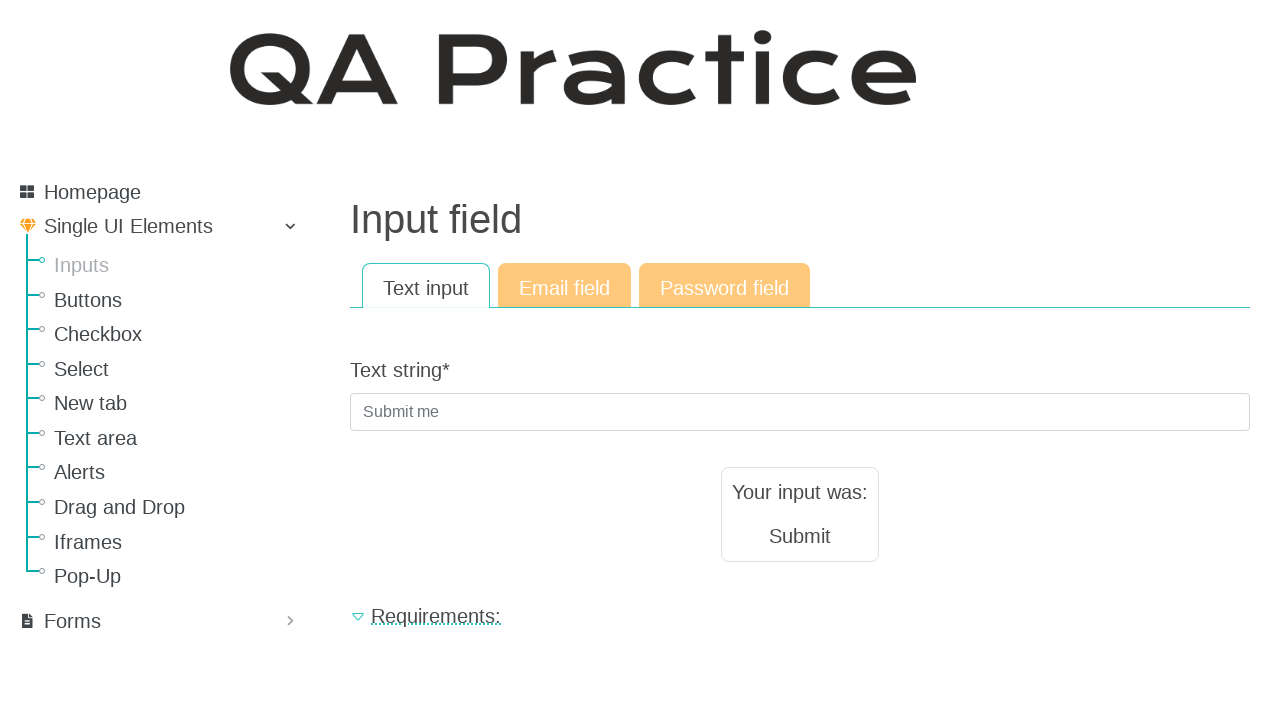